Tests that text entered into a textarea can be retrieved correctly

Starting URL: https://codebeautify.org/html-textarea-generator

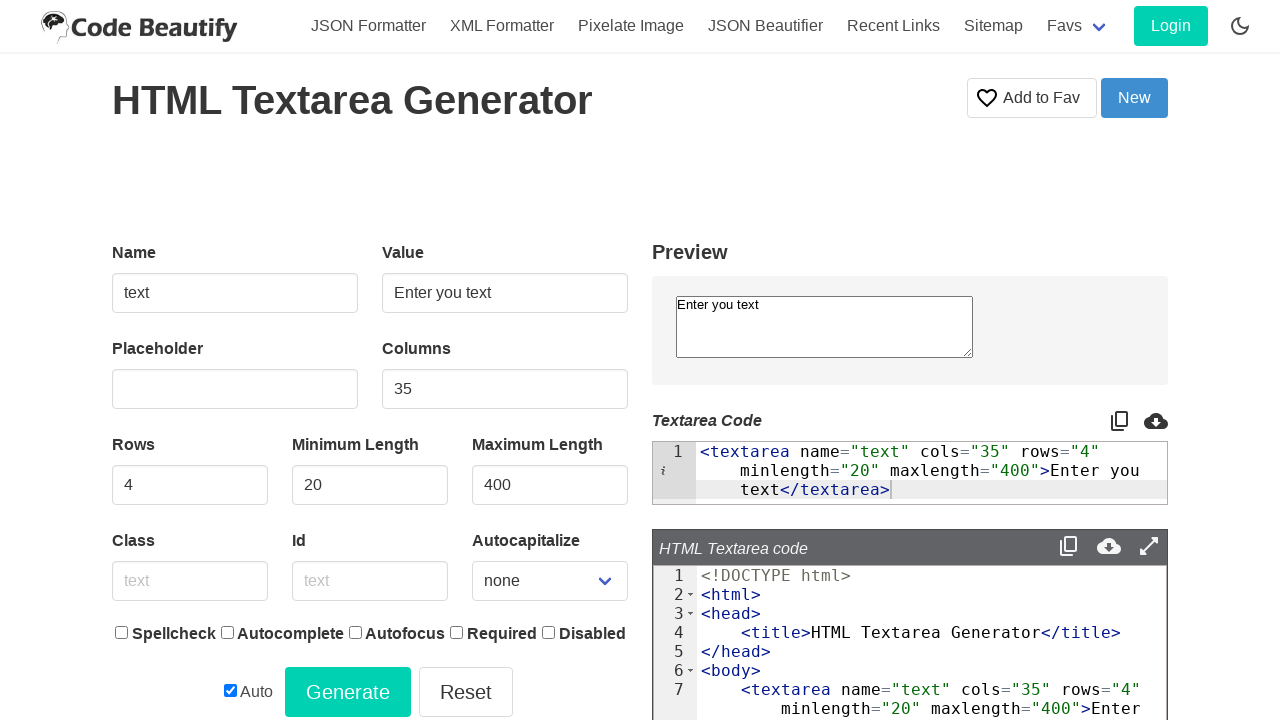

Entered 'Hello' into the textarea on textarea[name='text']
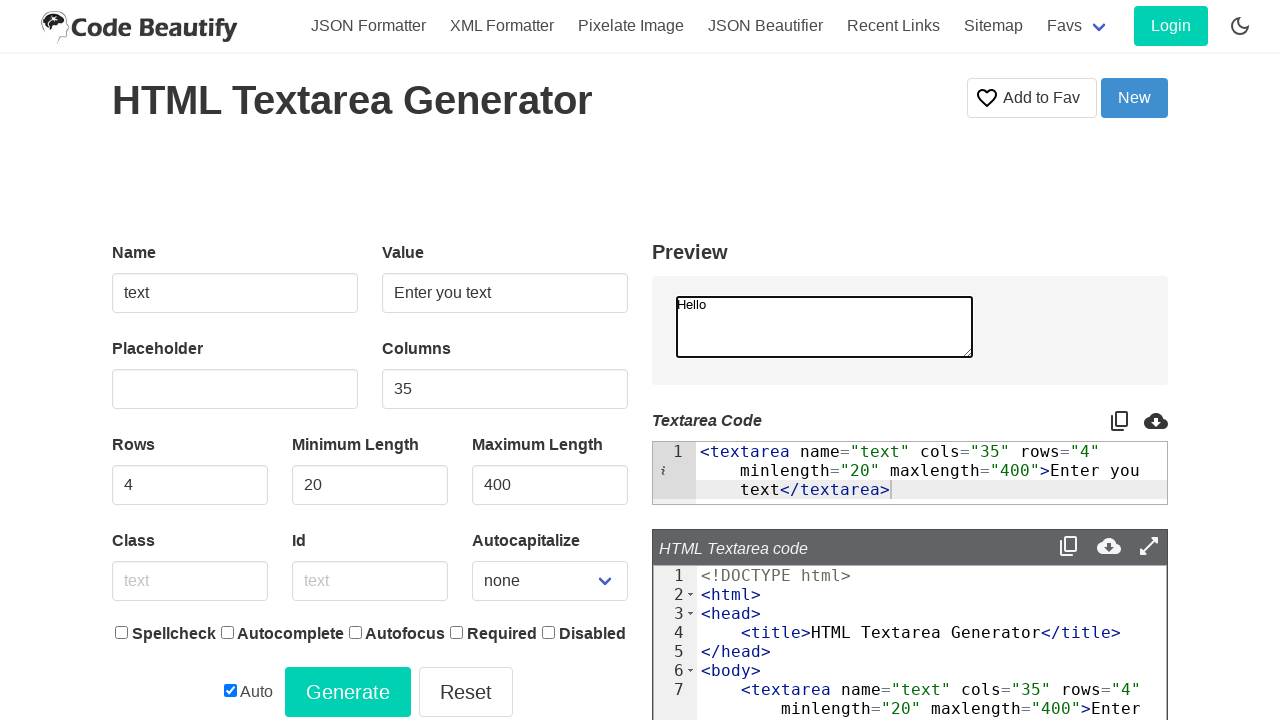

Retrieved text from textarea: 'Hello'
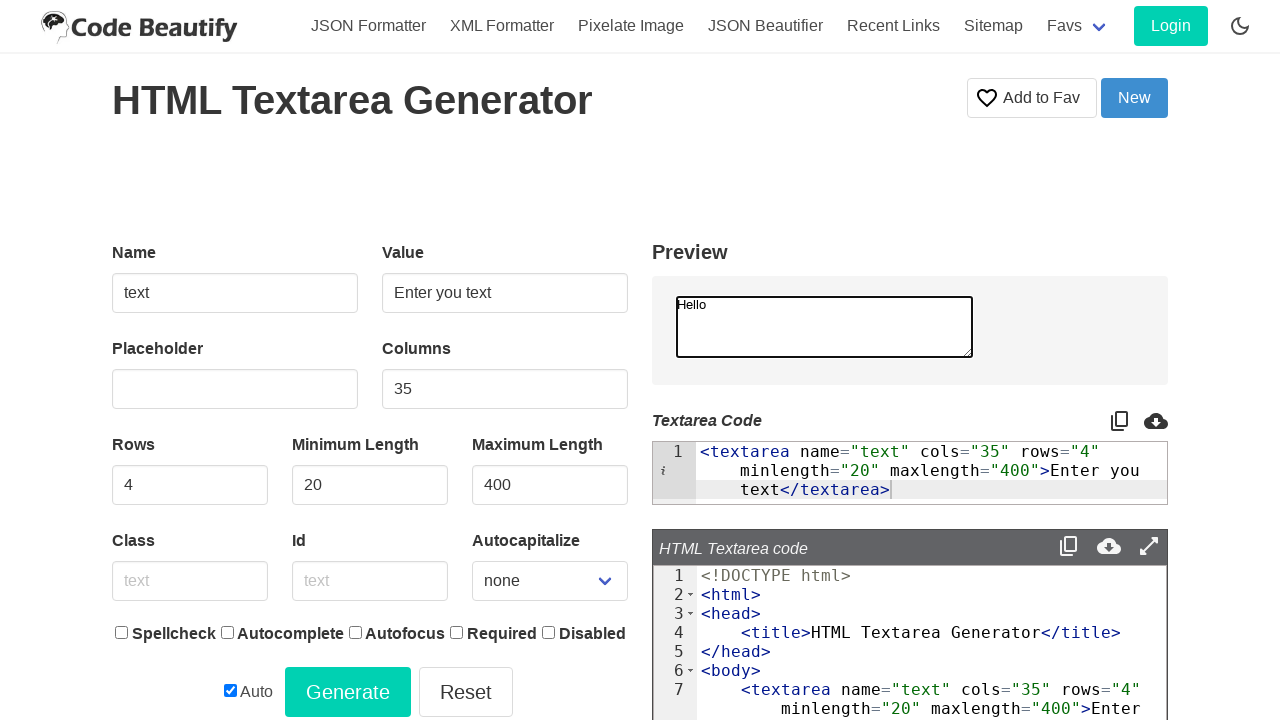

Assertion passed: entered text matches retrieved text
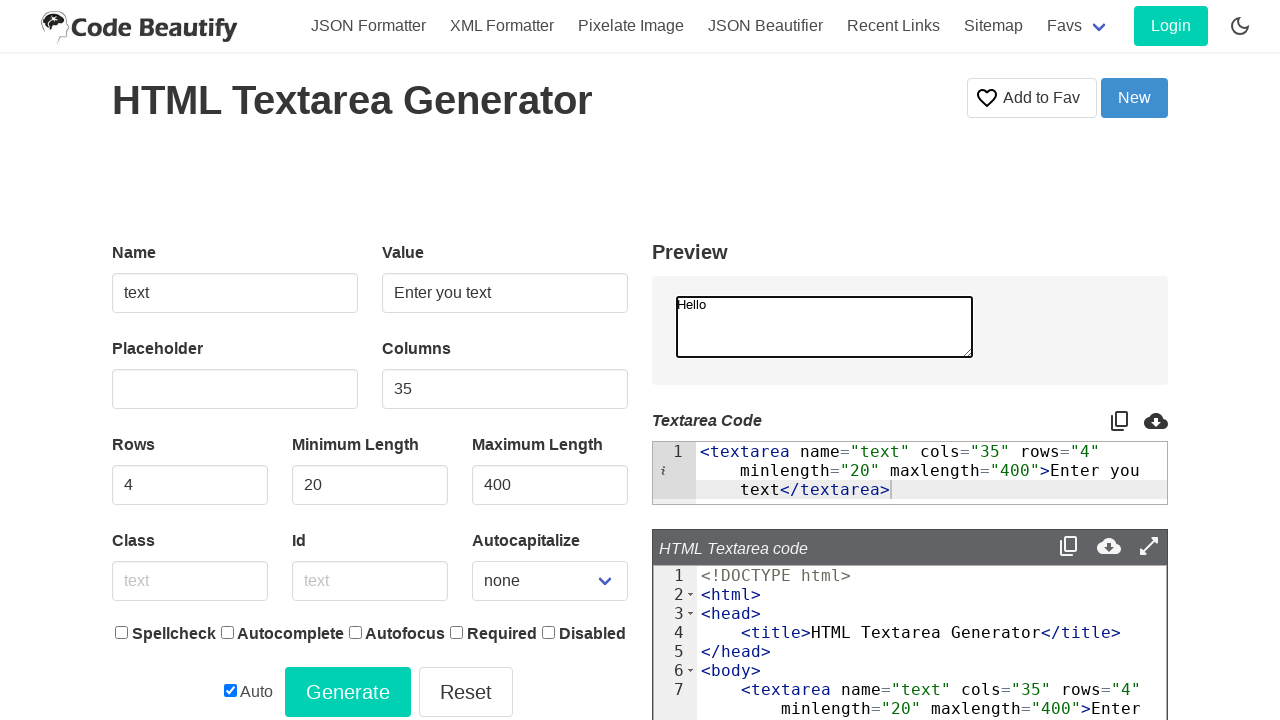

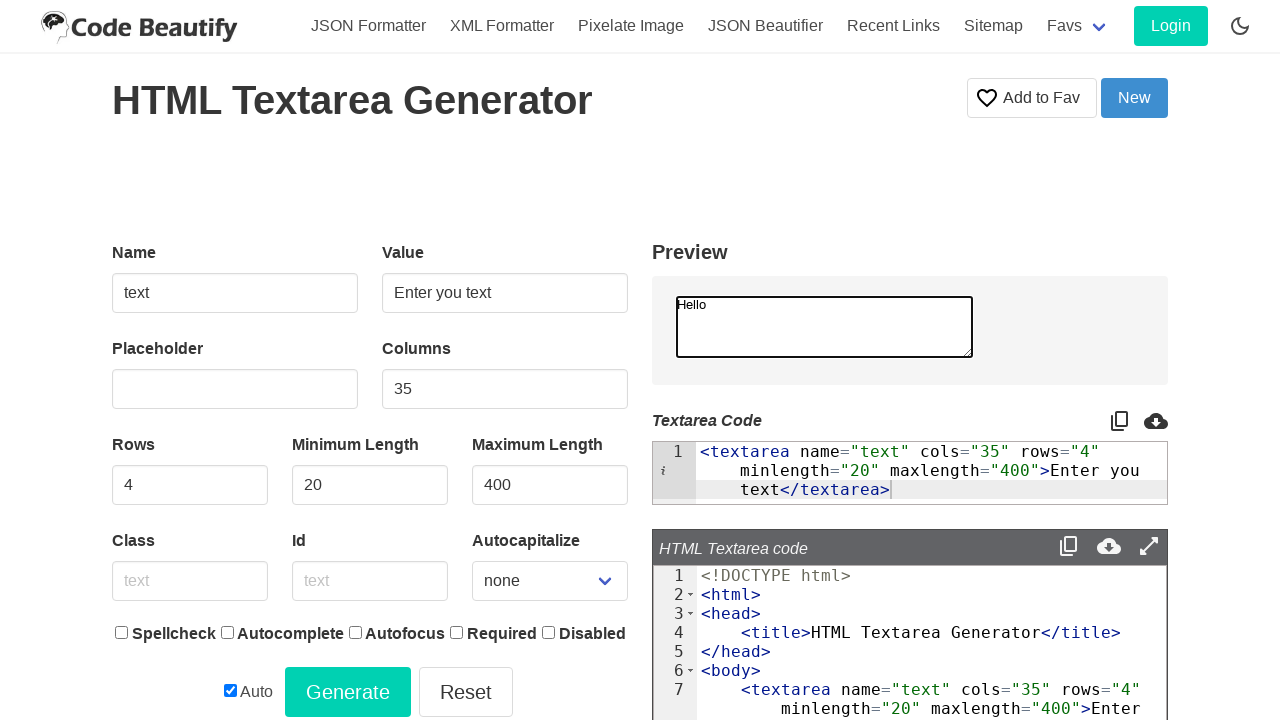